Tests the search functionality on Naaptol e-commerce website by searching for "eyewear" and verifying the search results page loads

Starting URL: https://www.naaptol.com/

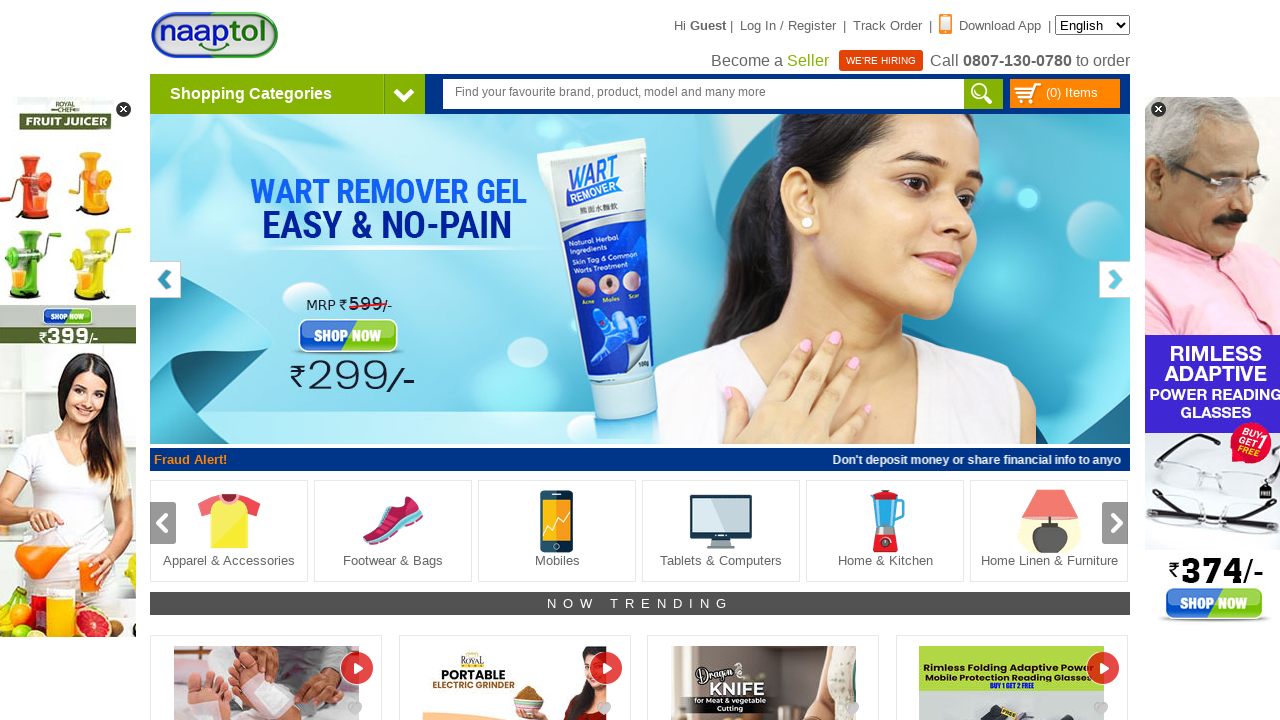

Clicked on the search input field at (702, 89) on #header_search_text
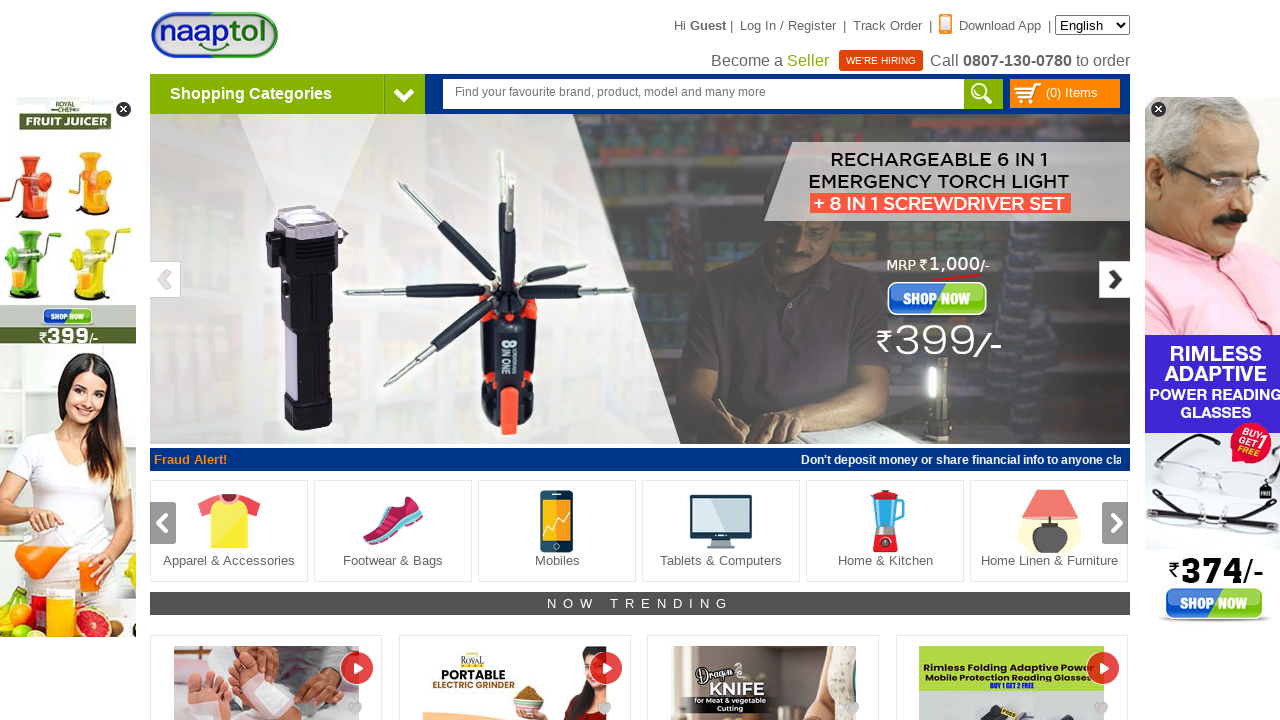

Filled search field with 'eyewear' on #header_search_text
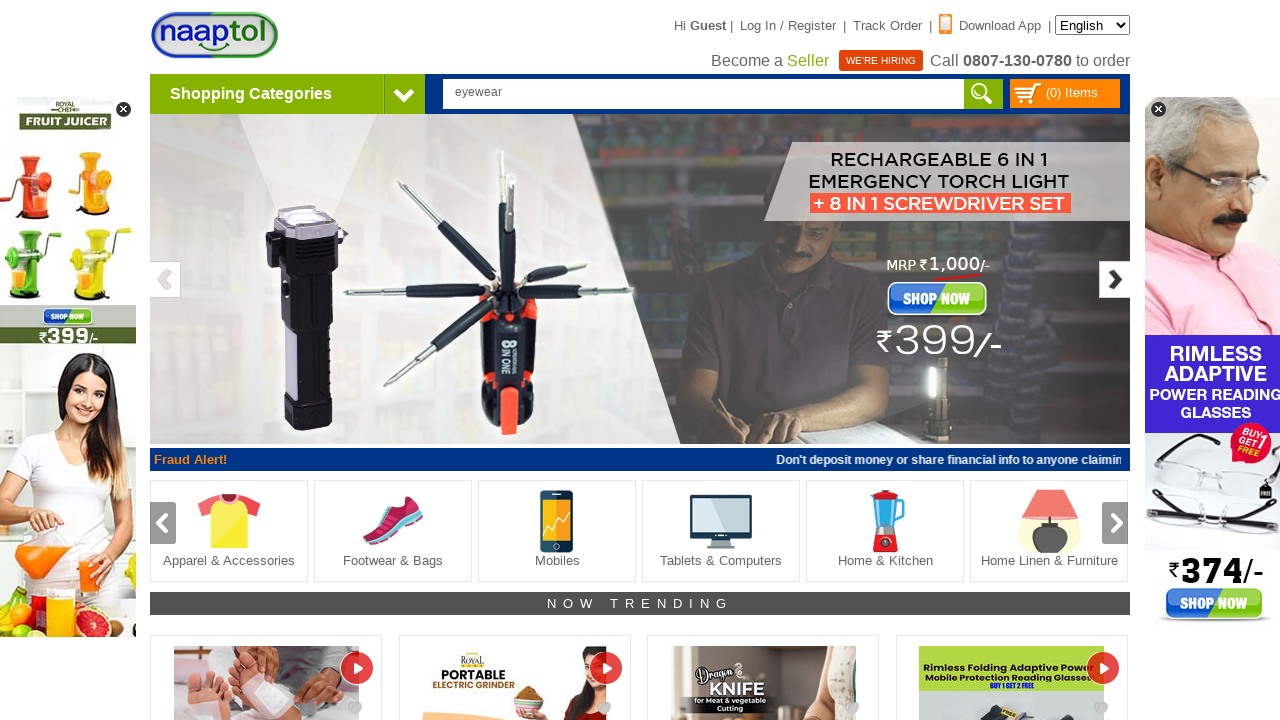

Pressed Enter to submit search query on #header_search_text
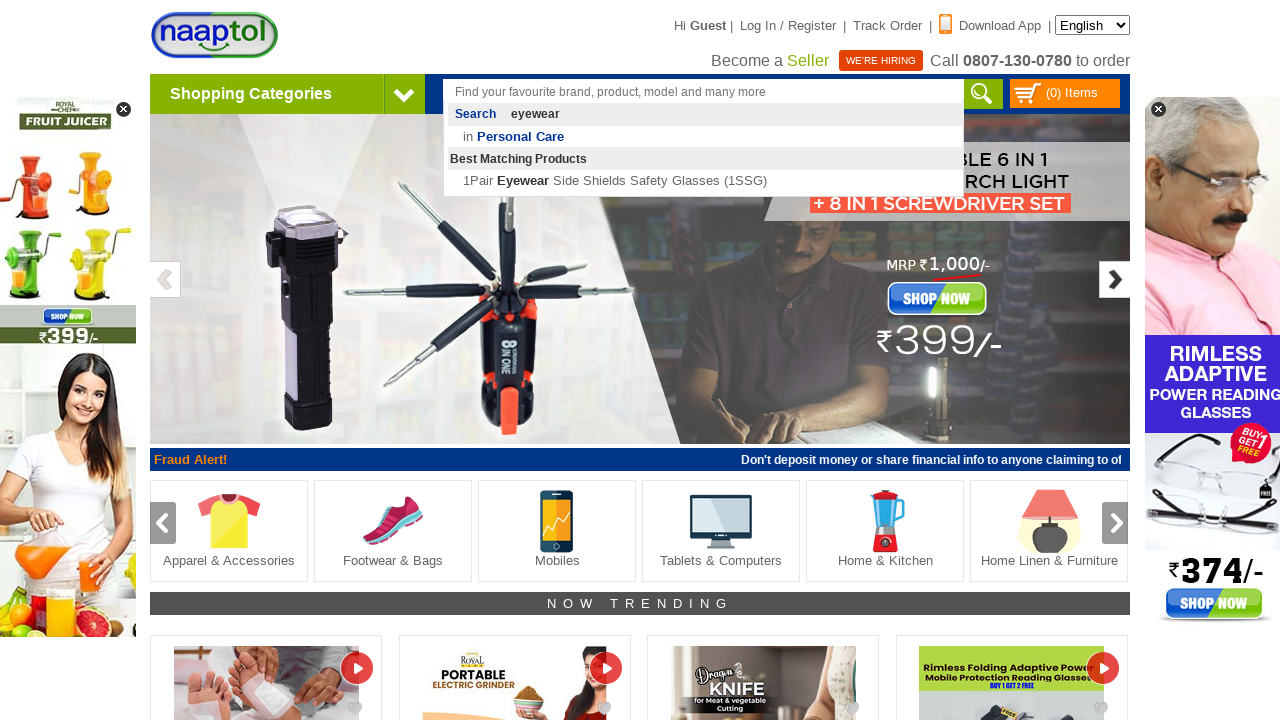

Search results page loaded successfully
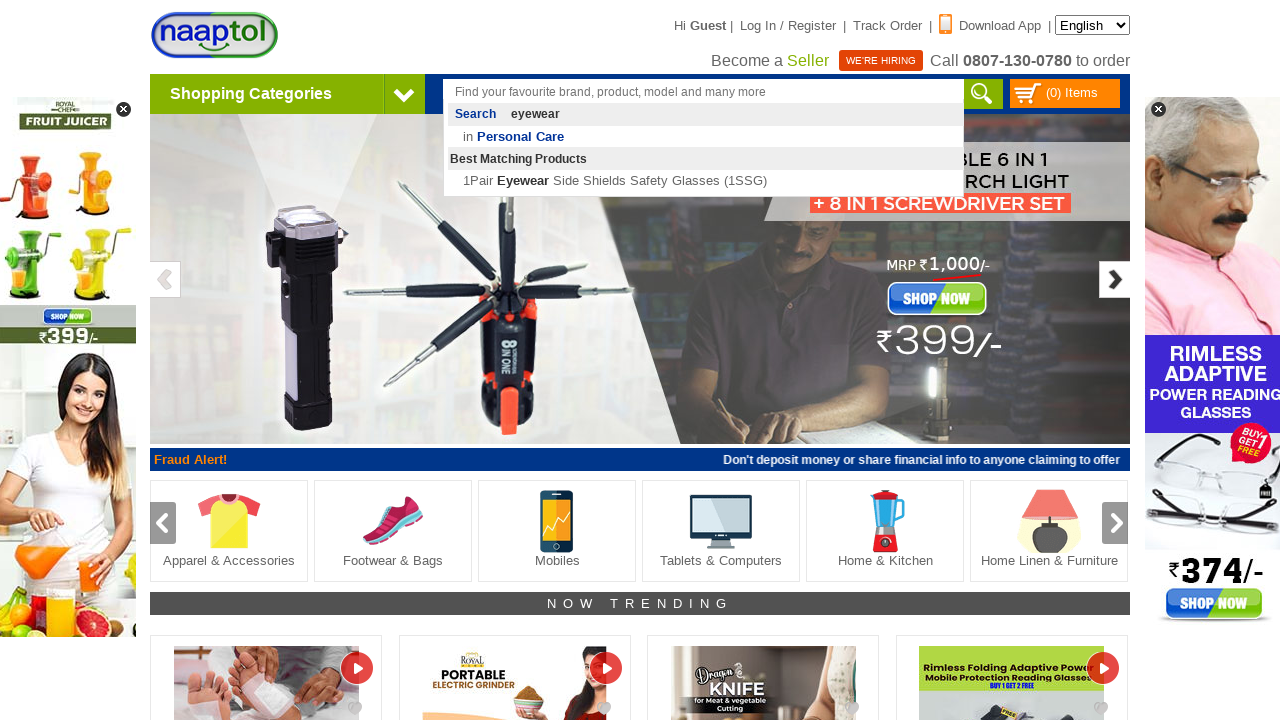

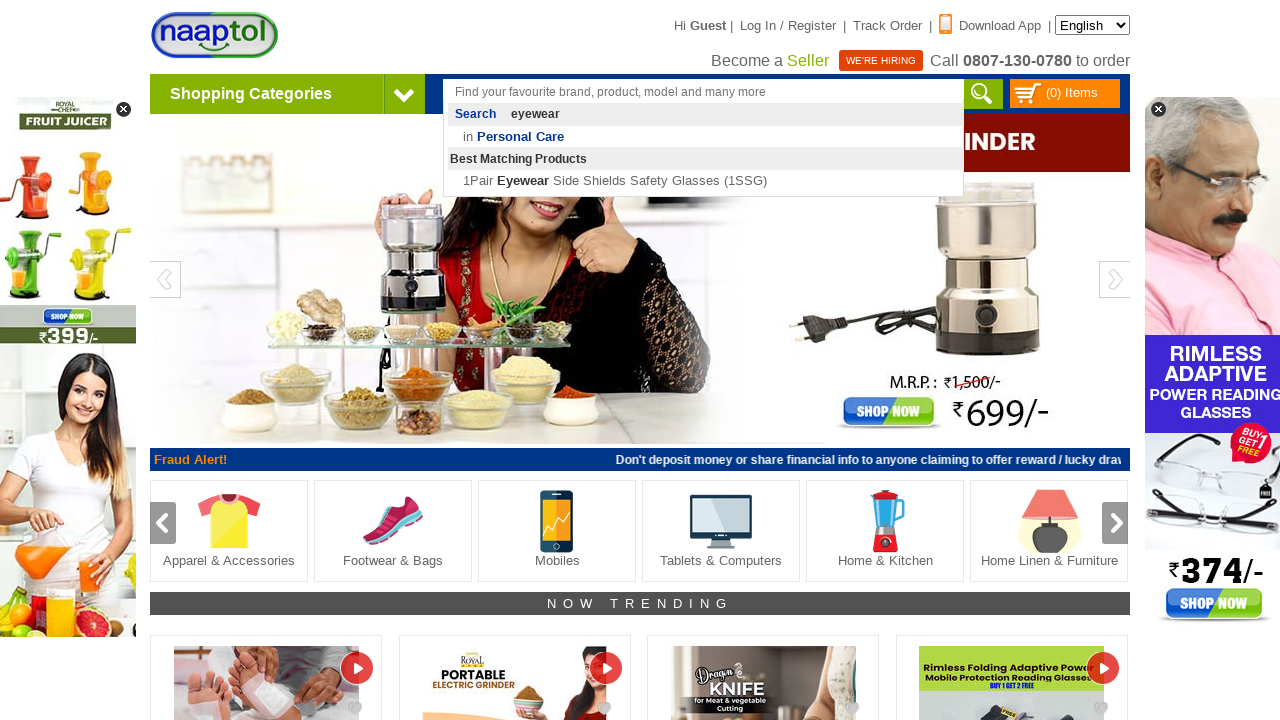